Tests the remove element functionality by first adding an element, then clicking the Delete button to remove it.

Starting URL: http://the-internet.herokuapp.com/add_remove_elements/

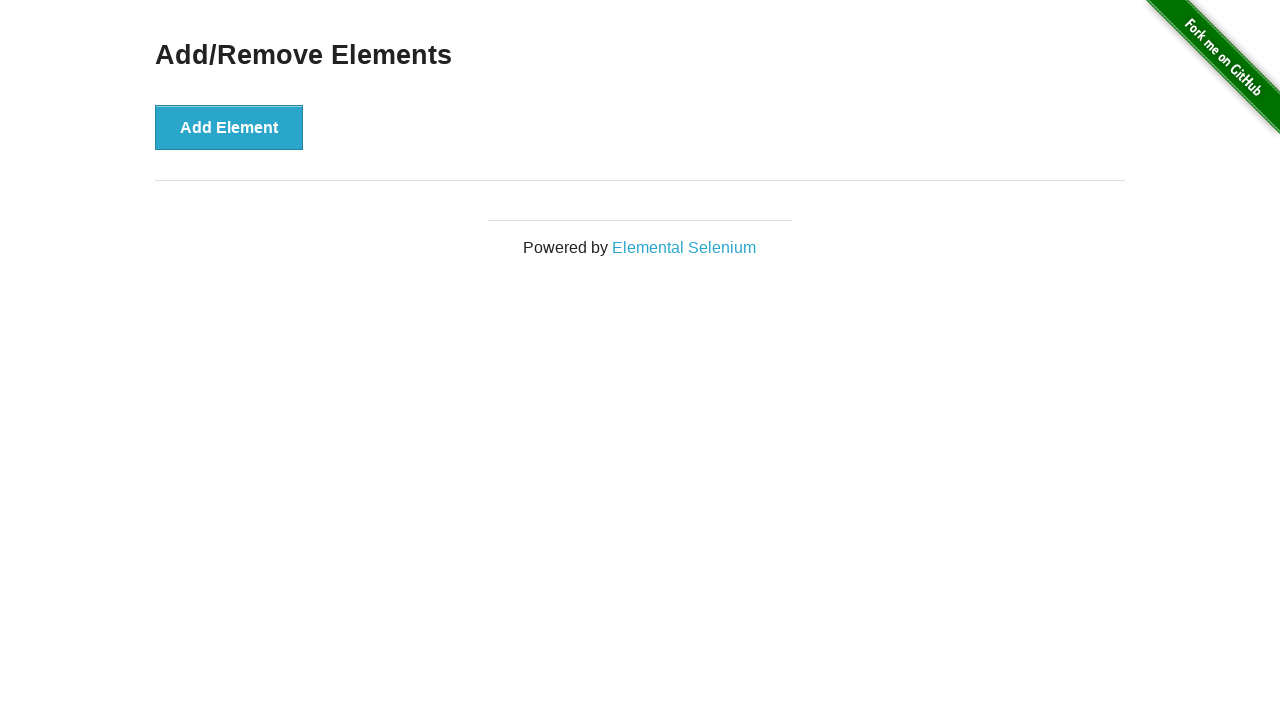

Waited for Add Element button to be visible
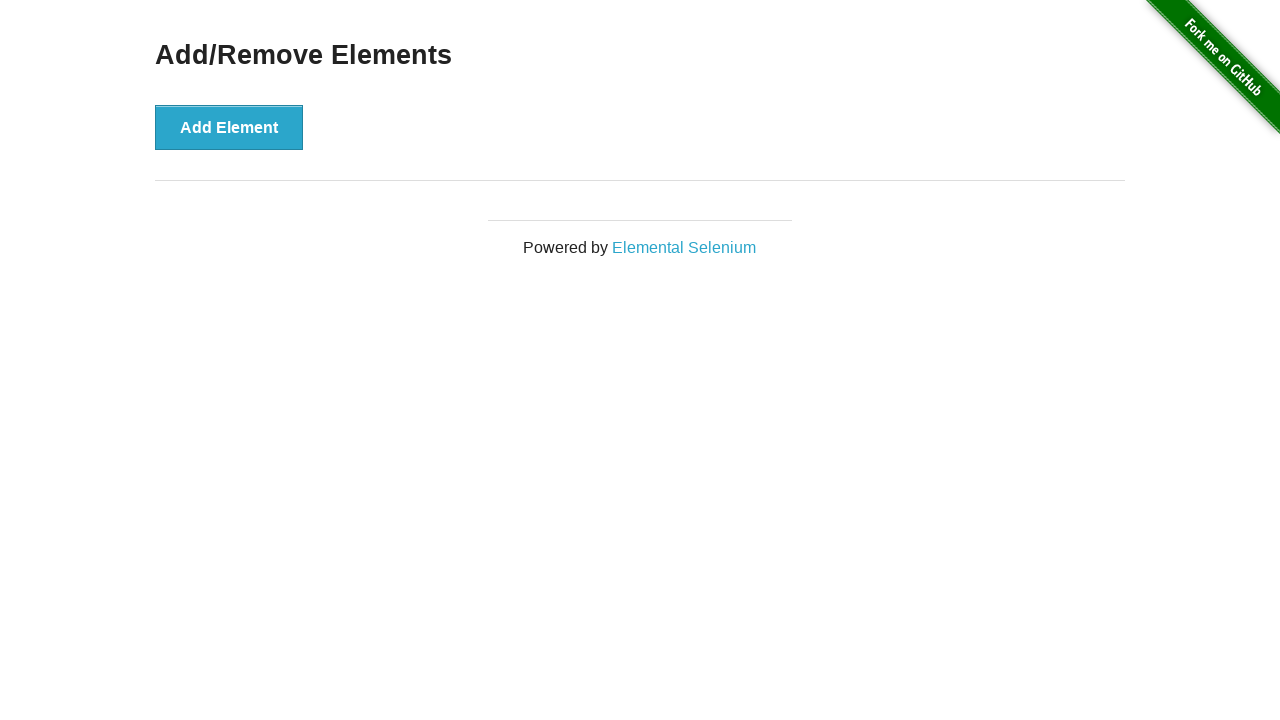

Clicked Add Element button at (229, 127) on xpath=//button[text()="Add Element"]
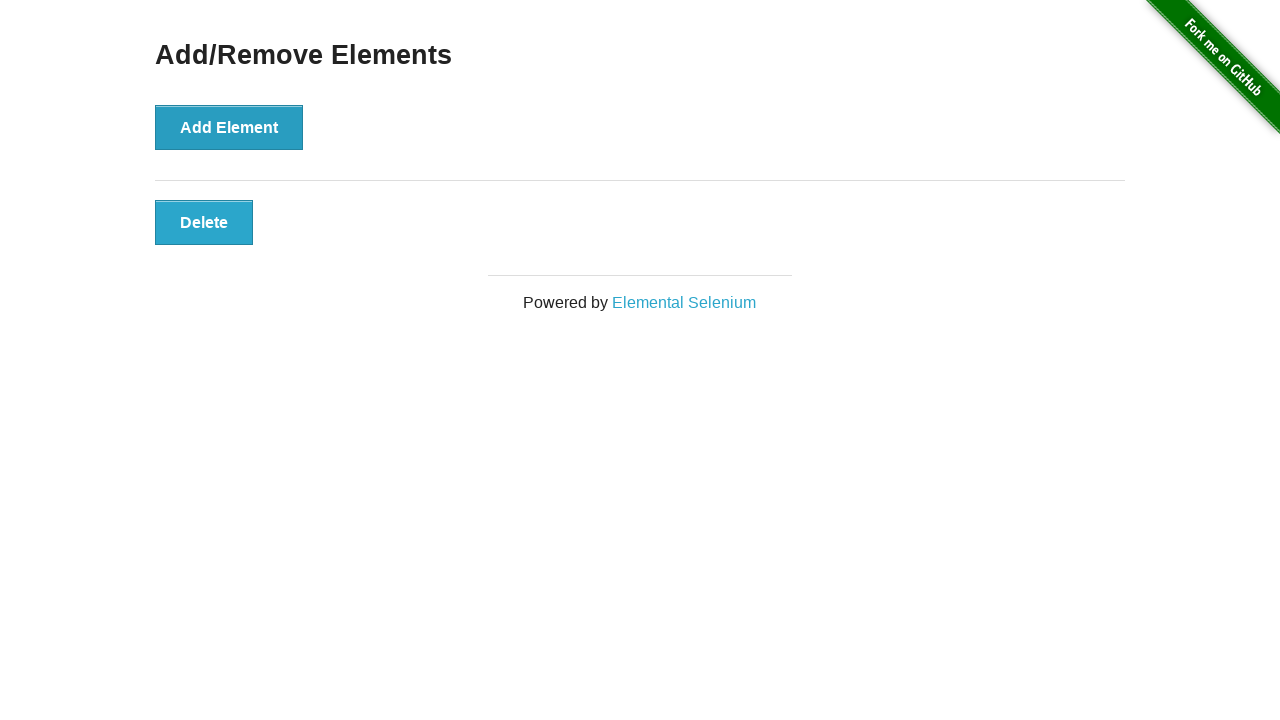

Waited for Delete button to appear
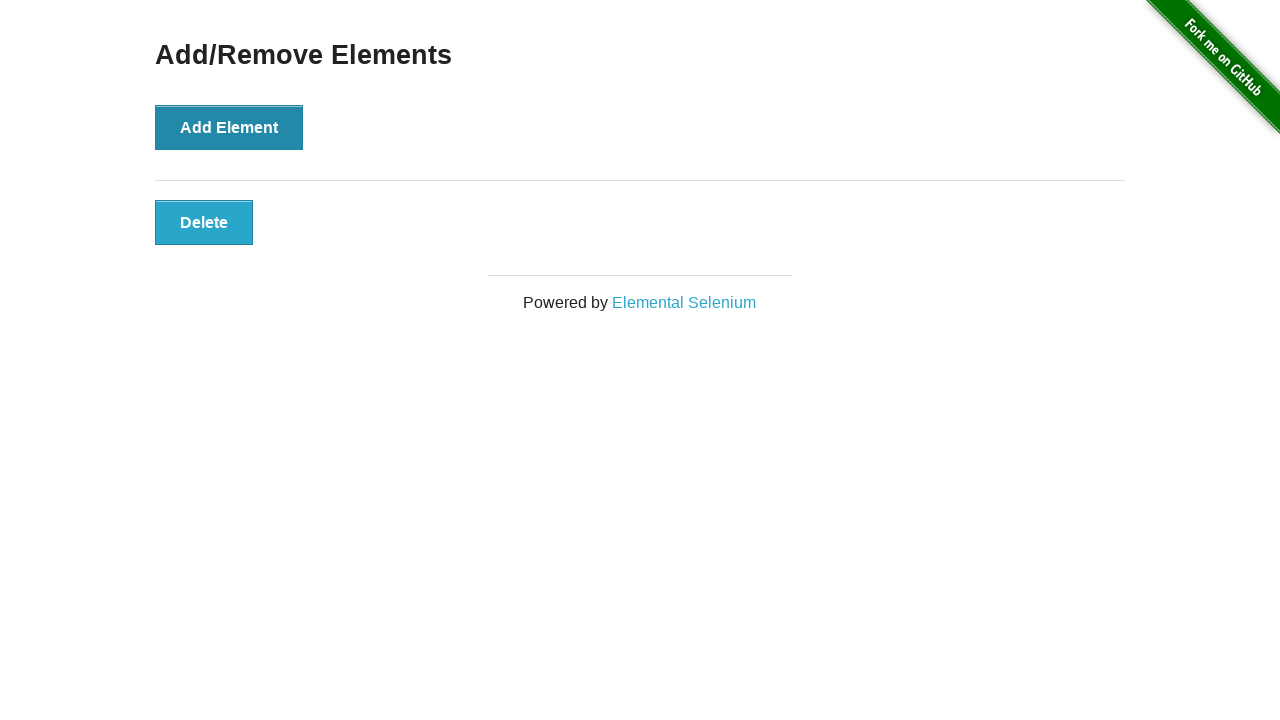

Clicked Delete button to remove the element
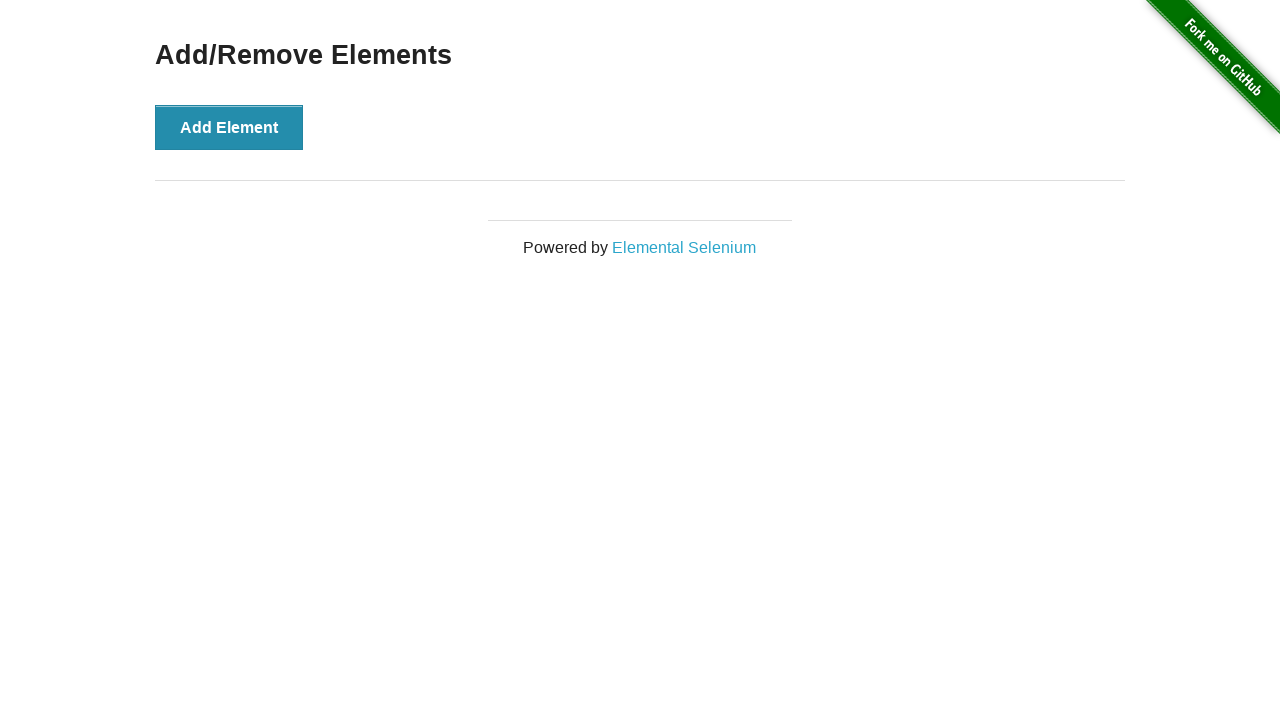

Verified Delete button was removed from the DOM
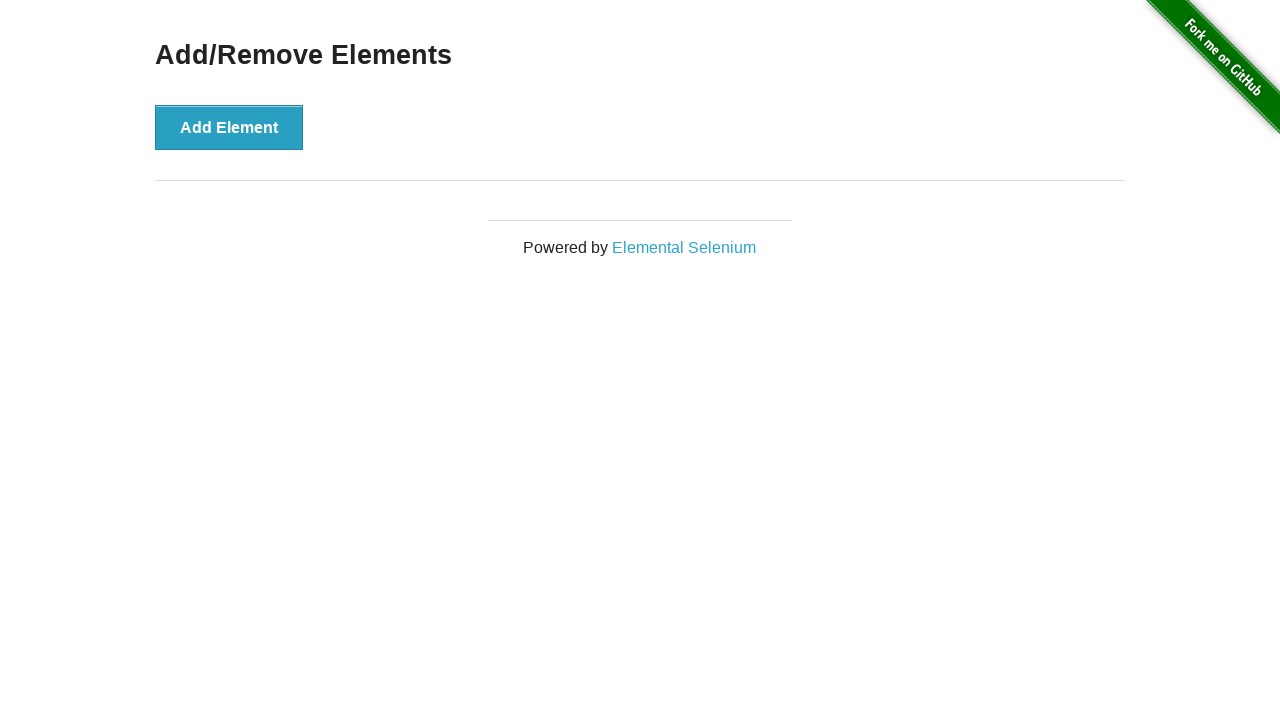

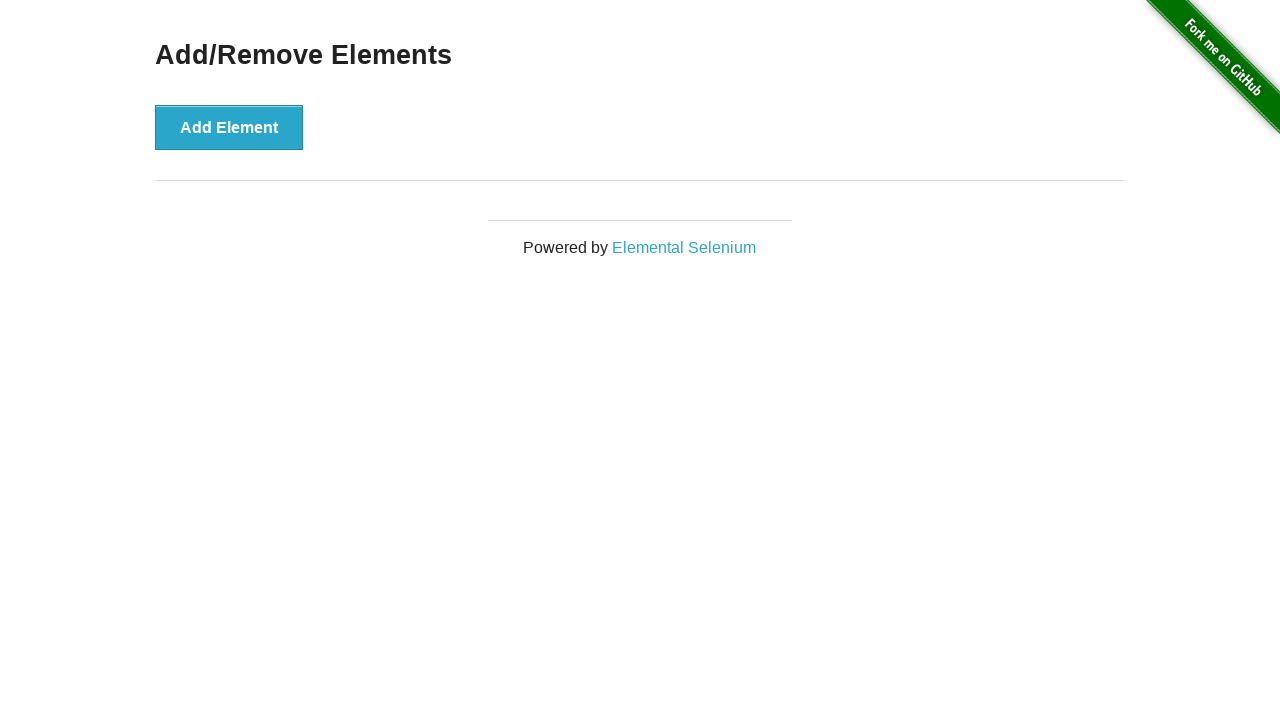